Tests the All filter by navigating through Active and Completed filters, then clicking All to display all items.

Starting URL: https://demo.playwright.dev/todomvc

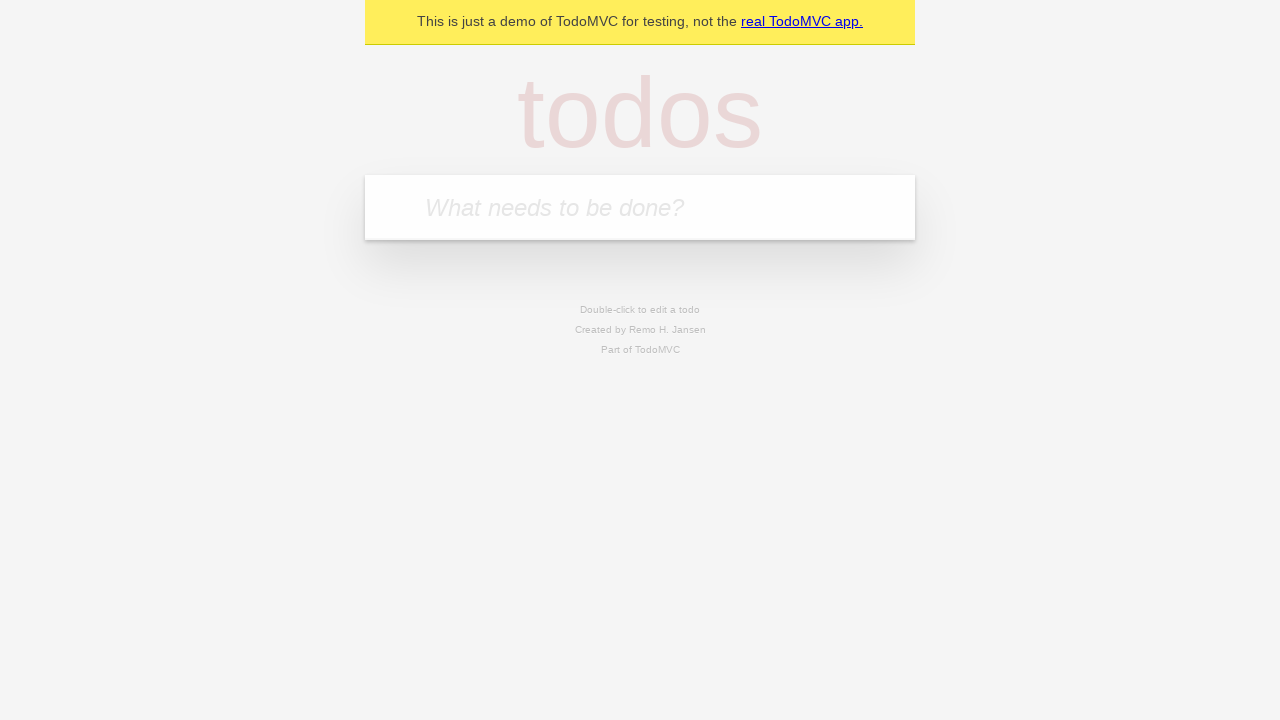

Filled new todo field with 'buy some cheese' on internal:attr=[placeholder="What needs to be done?"i]
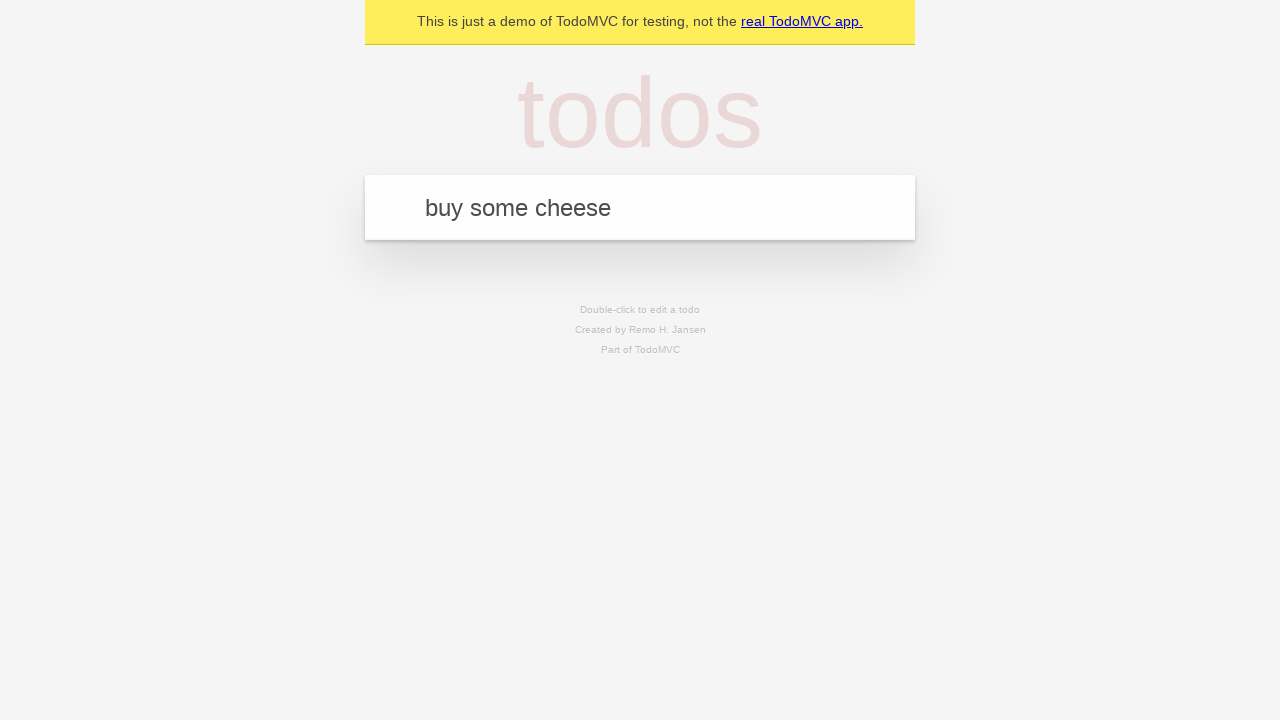

Pressed Enter to create first todo item on internal:attr=[placeholder="What needs to be done?"i]
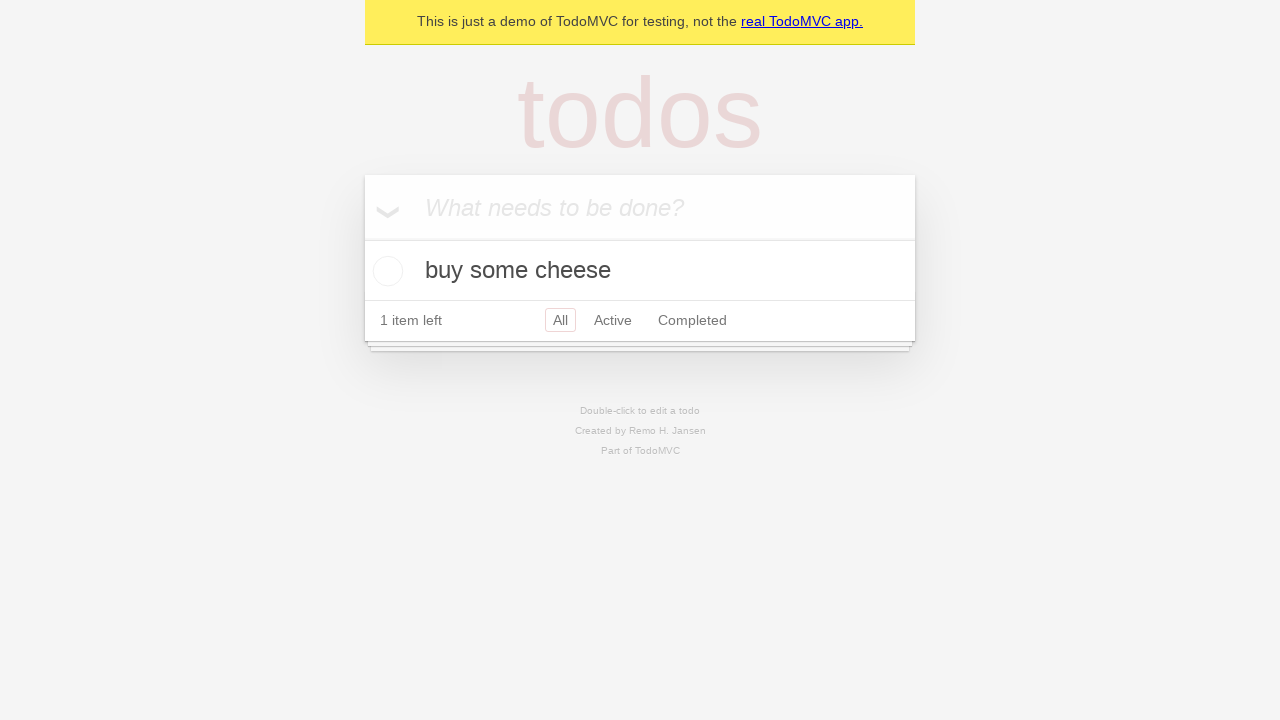

Filled new todo field with 'feed the cat' on internal:attr=[placeholder="What needs to be done?"i]
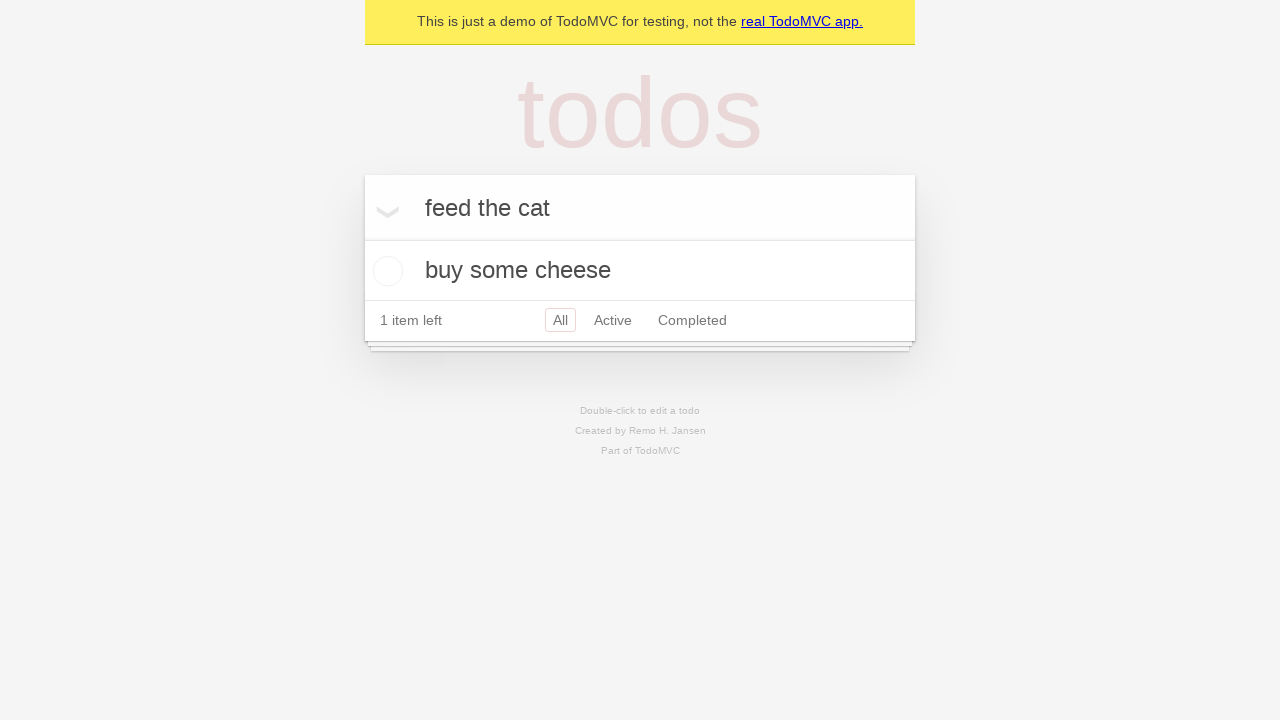

Pressed Enter to create second todo item on internal:attr=[placeholder="What needs to be done?"i]
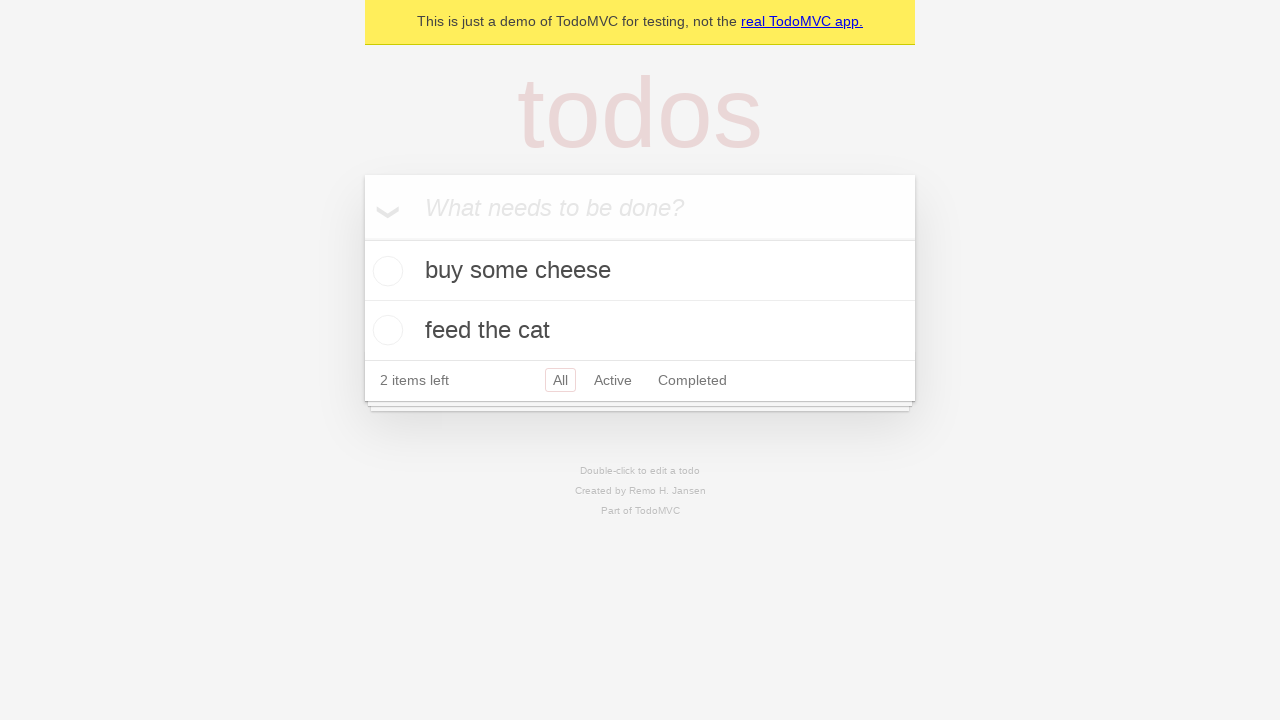

Filled new todo field with 'book a doctors appointment' on internal:attr=[placeholder="What needs to be done?"i]
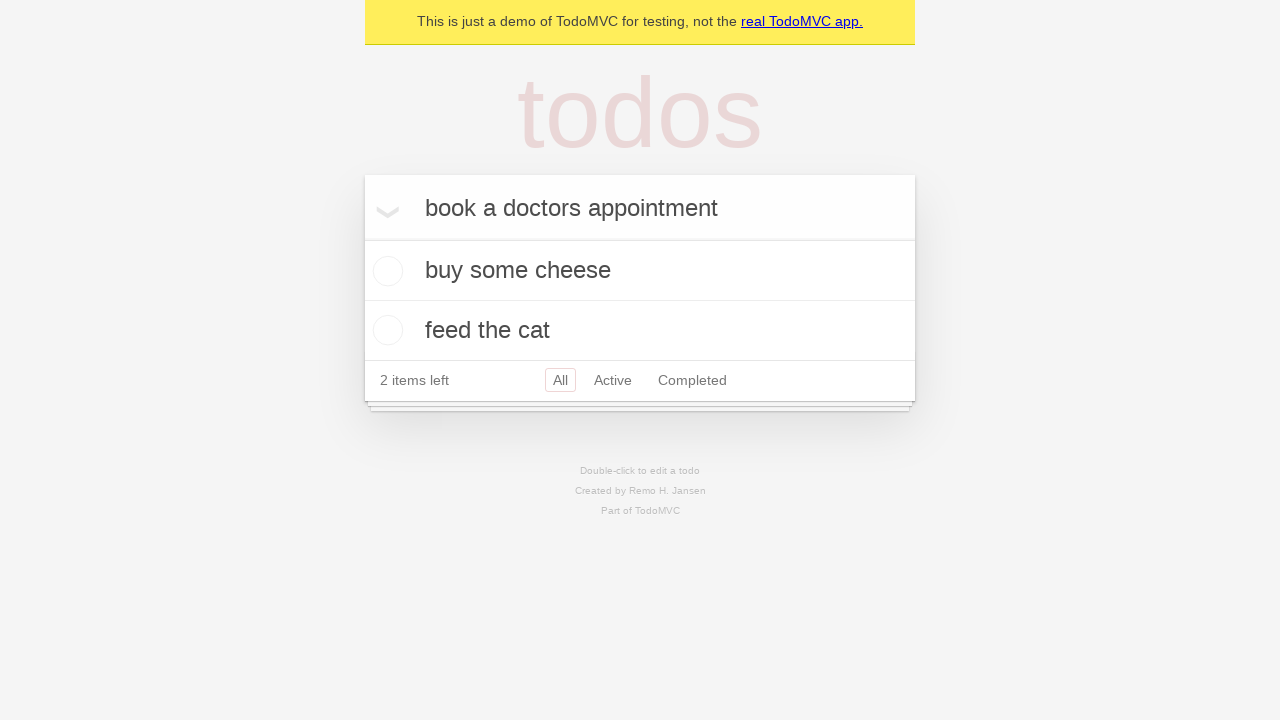

Pressed Enter to create third todo item on internal:attr=[placeholder="What needs to be done?"i]
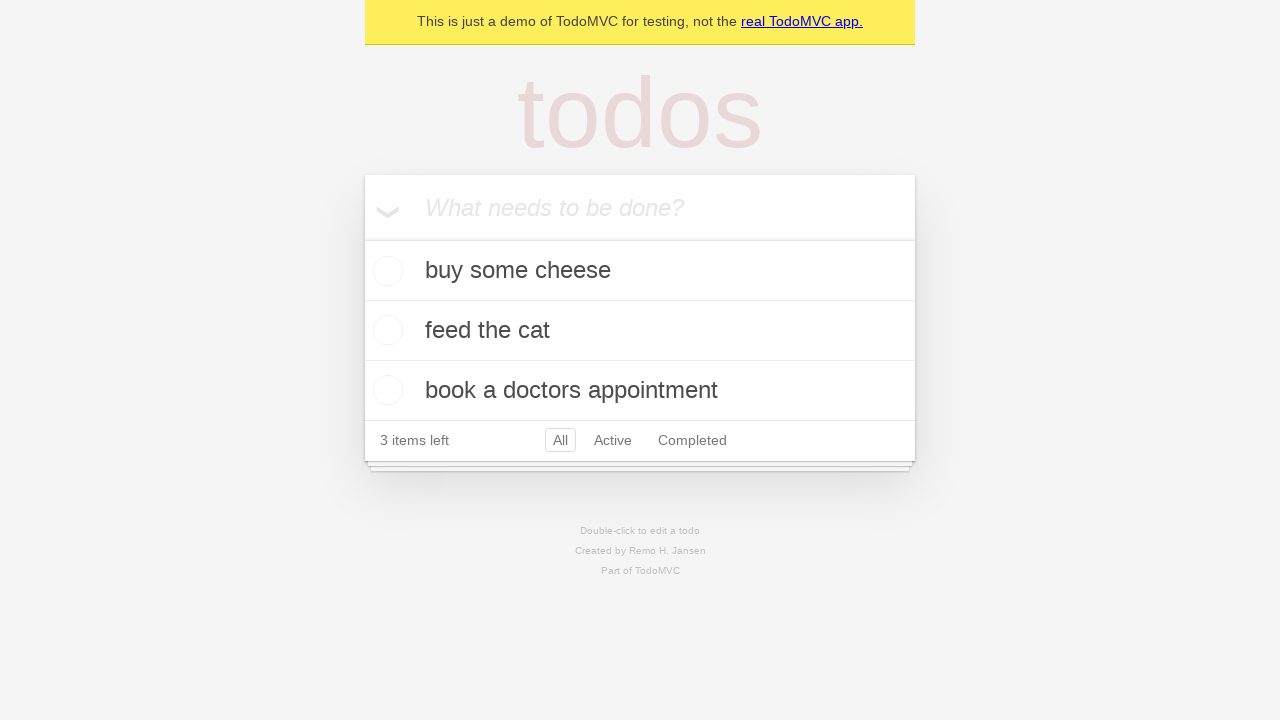

Waited for all three todo items to be visible
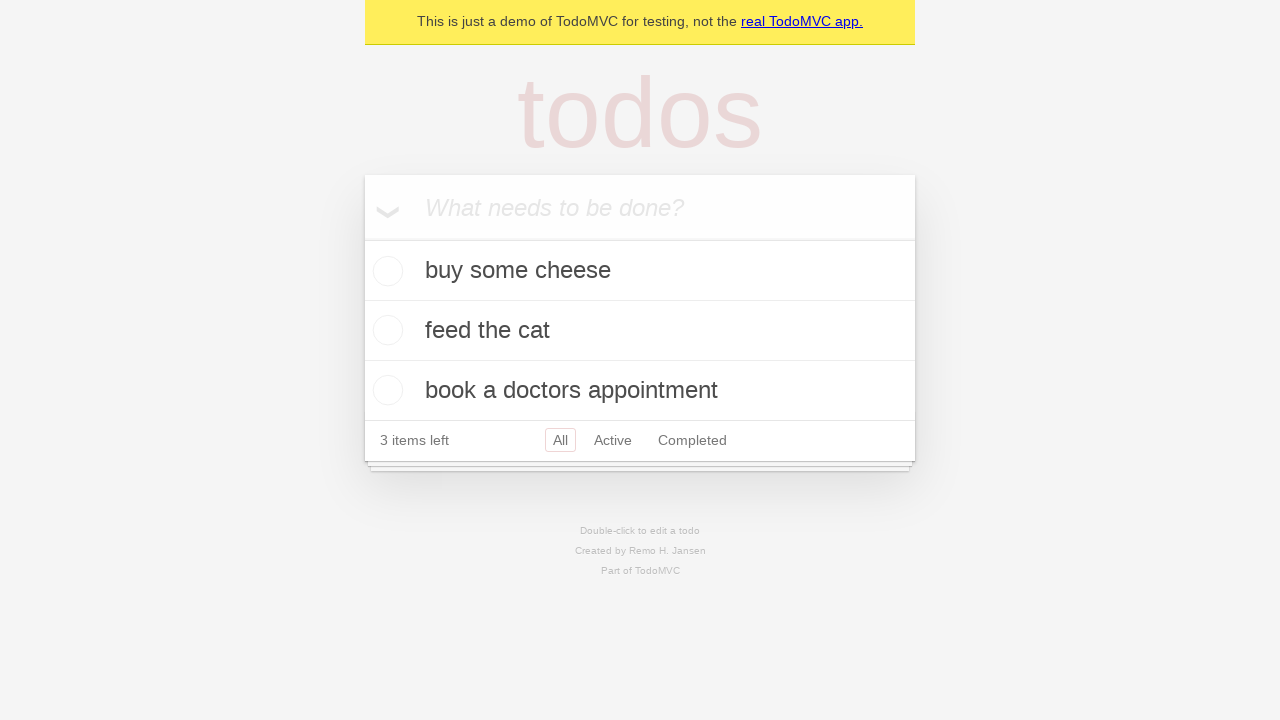

Marked second todo item as completed at (385, 330) on .todo-list li .toggle >> nth=1
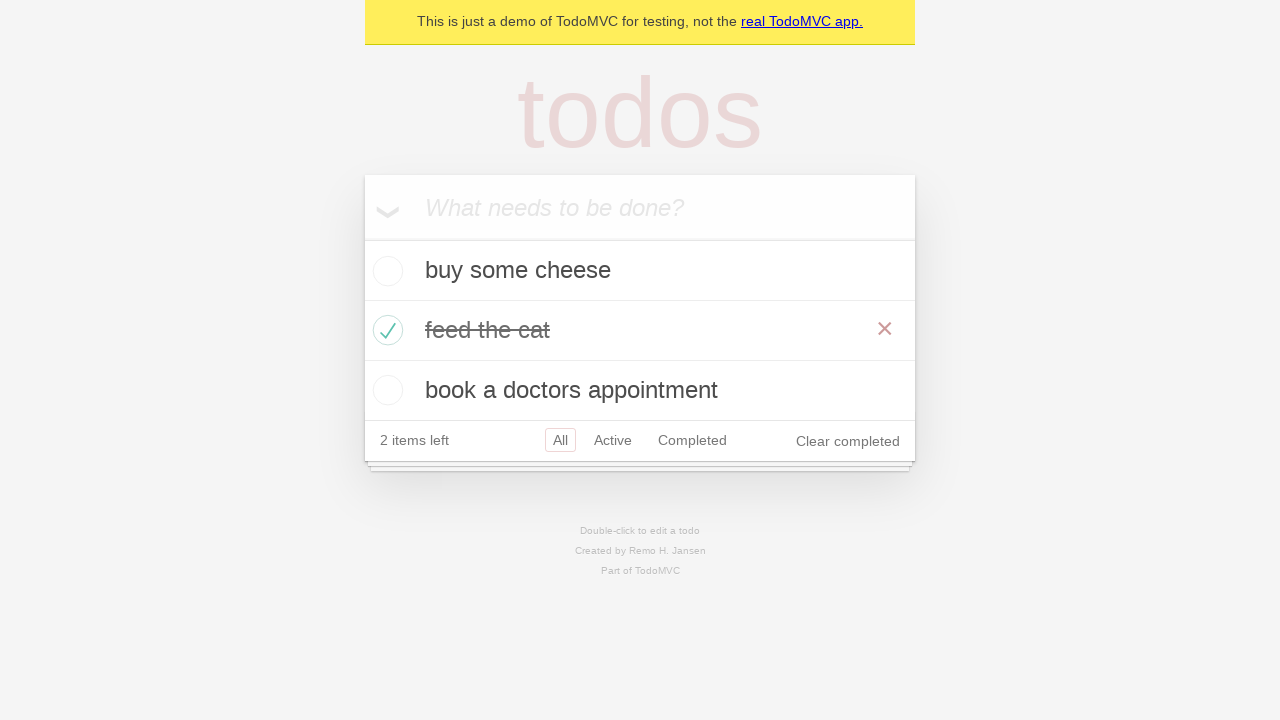

Clicked Active filter to show only active items at (613, 440) on internal:role=link[name="Active"i]
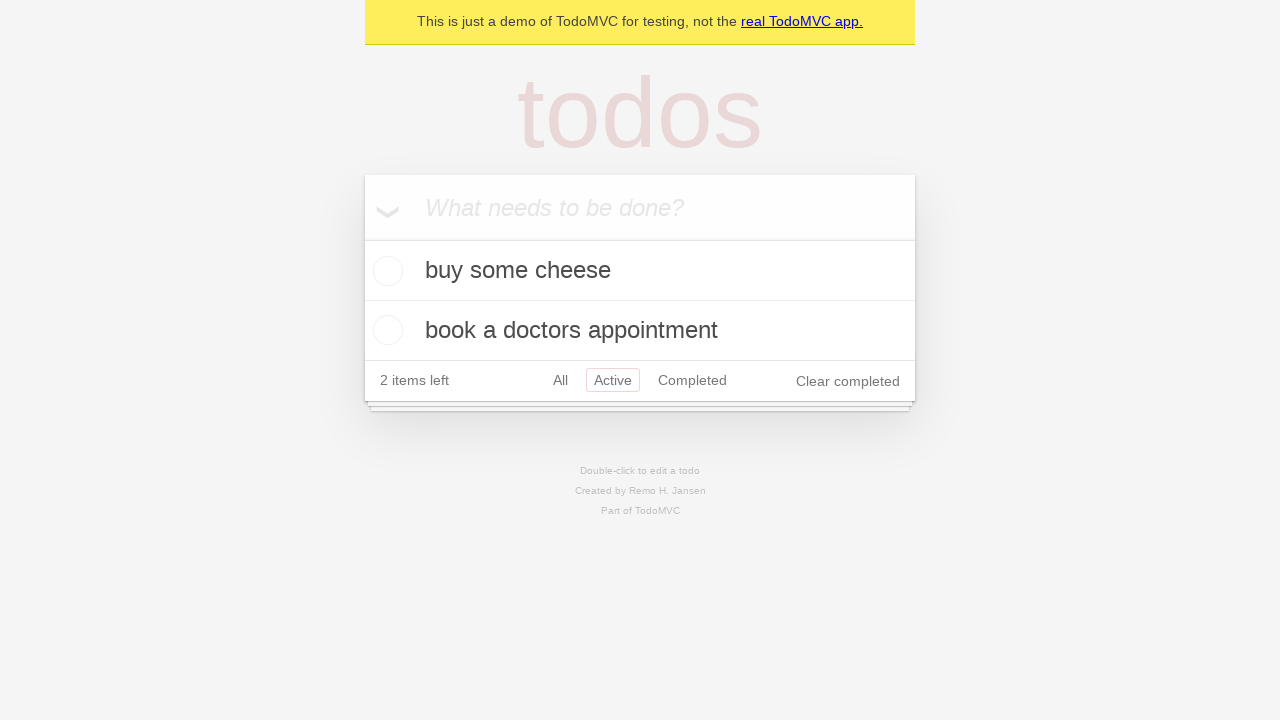

Clicked Completed filter to show only completed items at (692, 380) on internal:role=link[name="Completed"i]
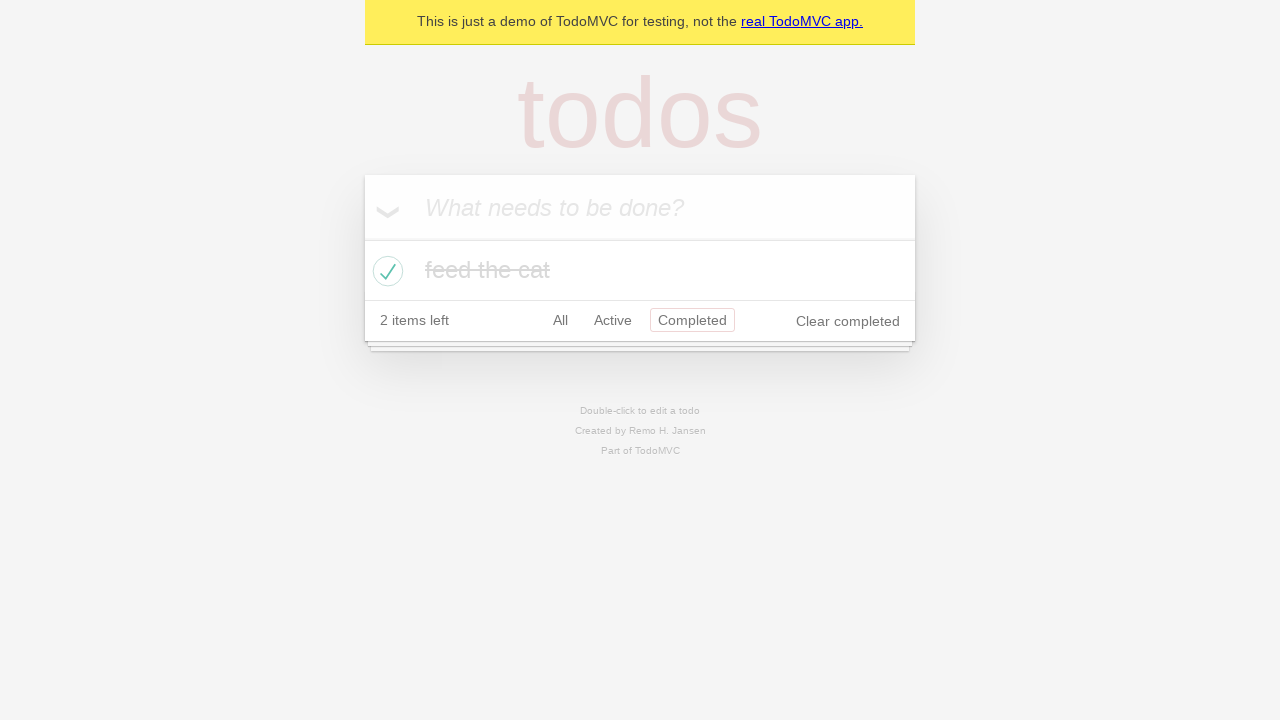

Clicked All filter to display all items at (560, 320) on internal:role=link[name="All"i]
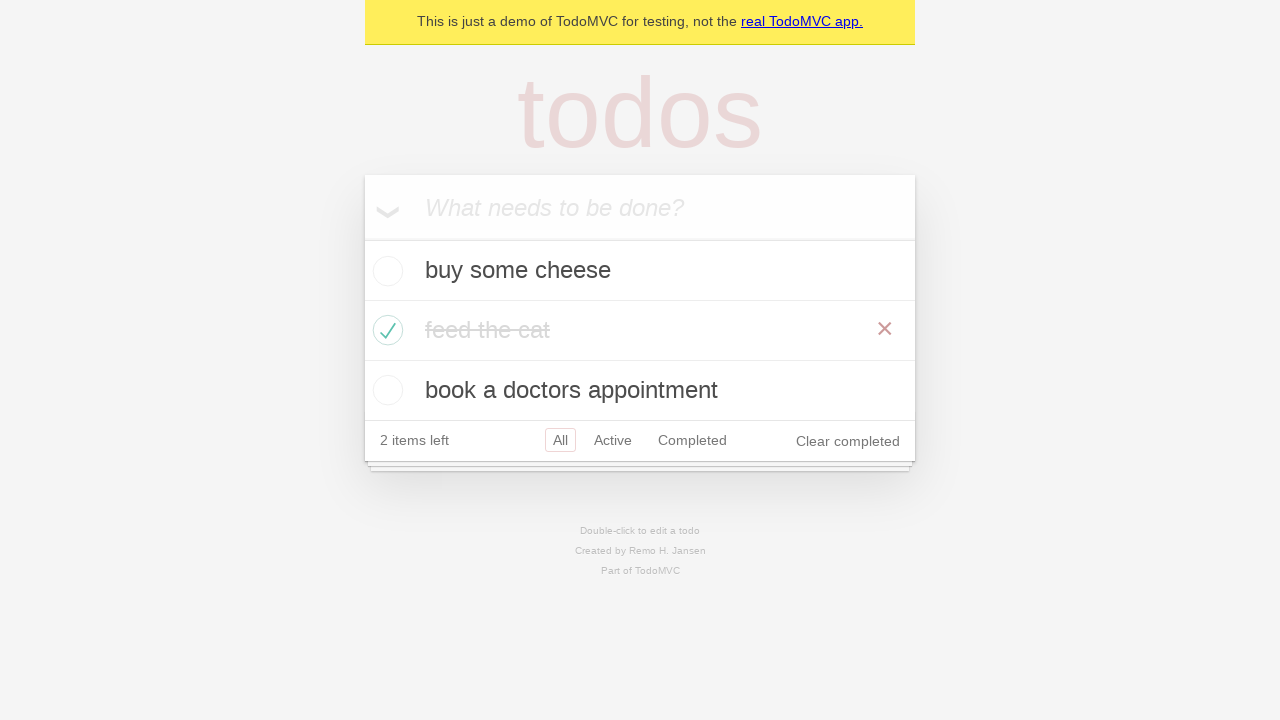

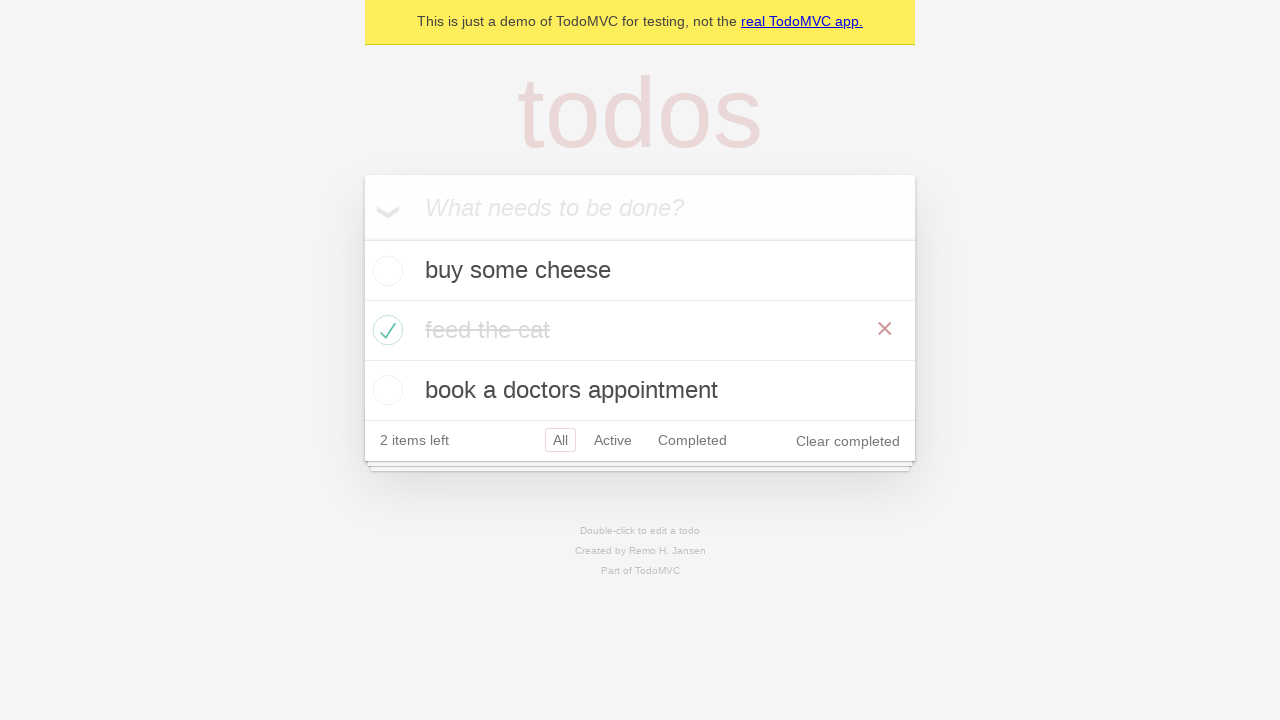